Opens the Tel-Ran website and verifies that the current URL matches the expected URL

Starting URL: https://www.tel-ran.com/

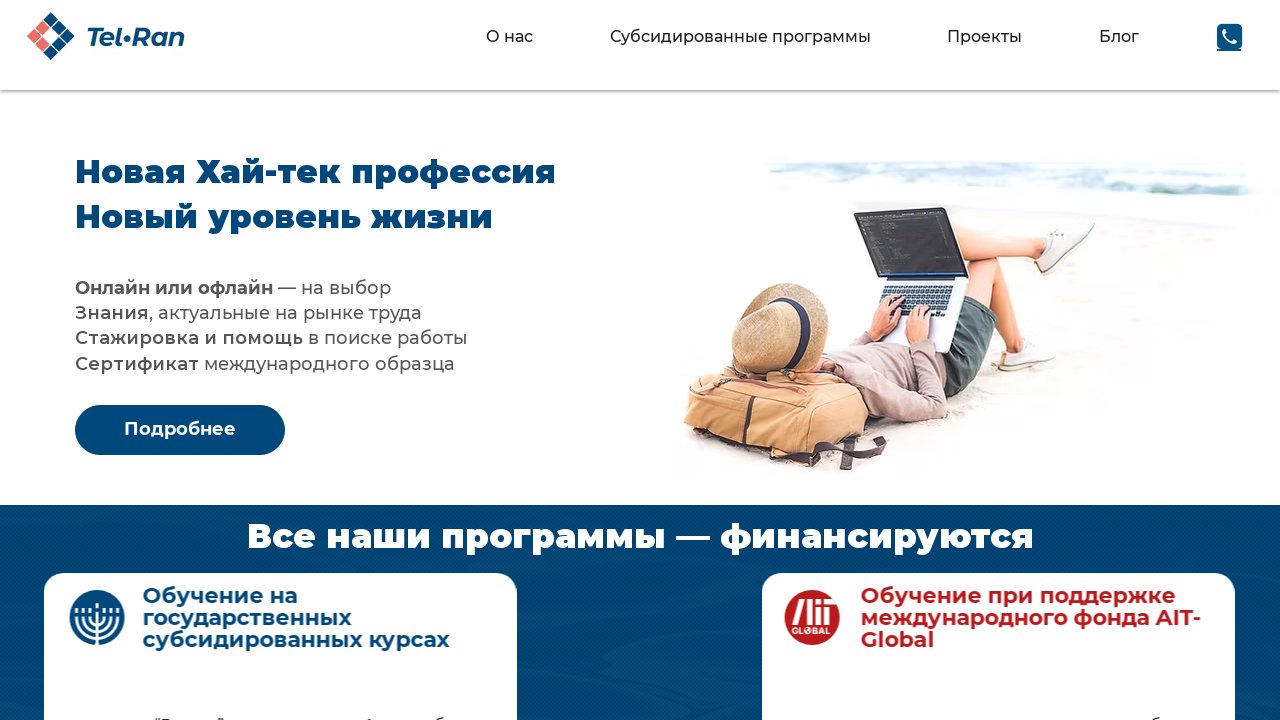

Waited for page to load (domcontentloaded state)
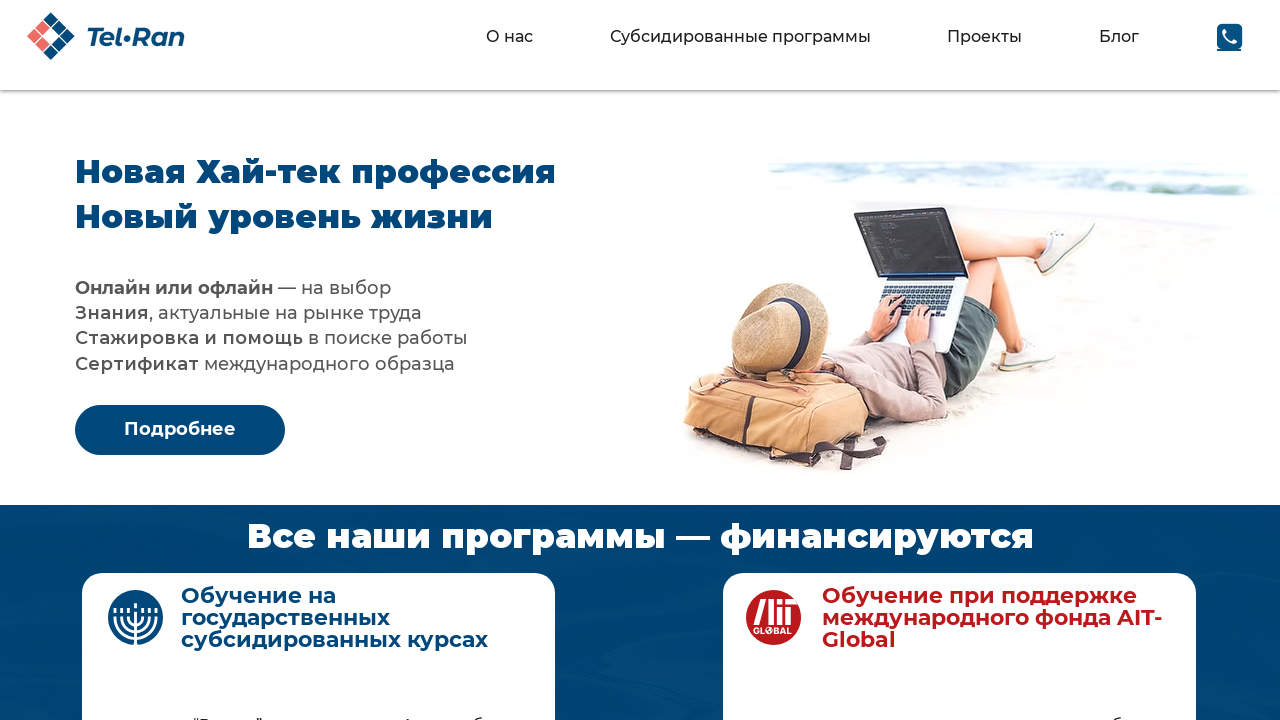

Verified that current URL matches expected URL https://www.tel-ran.com/
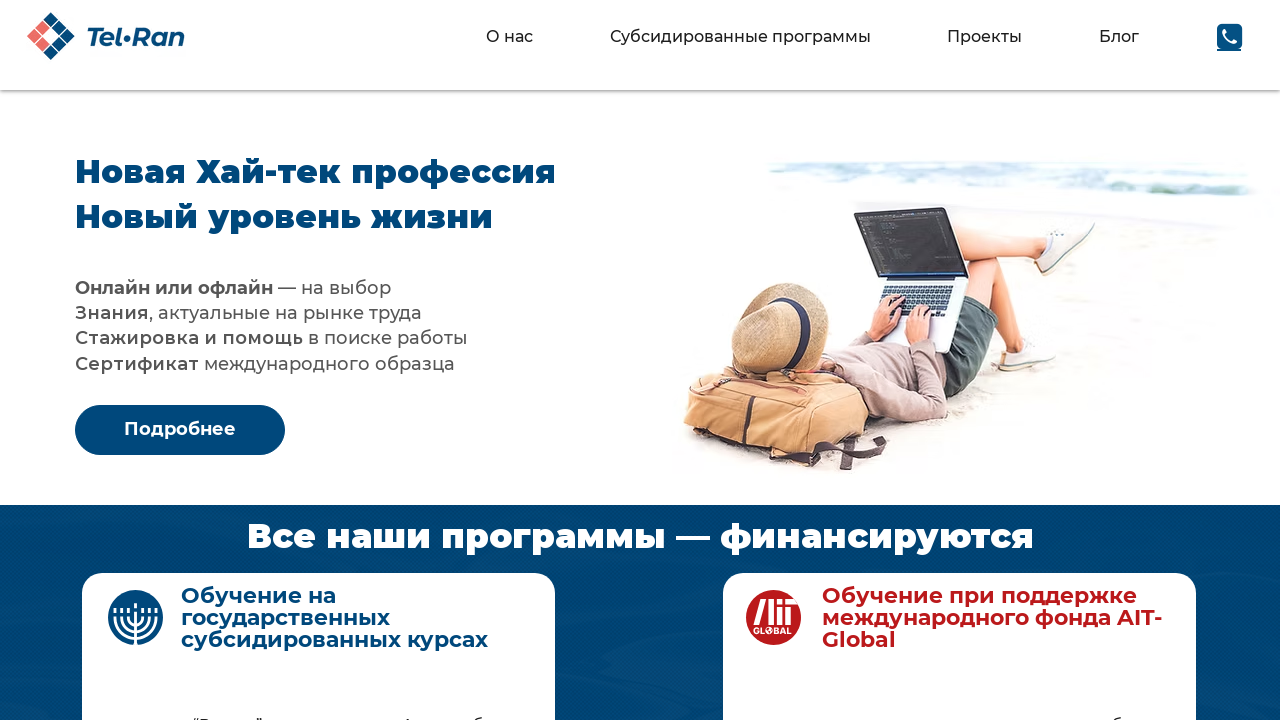

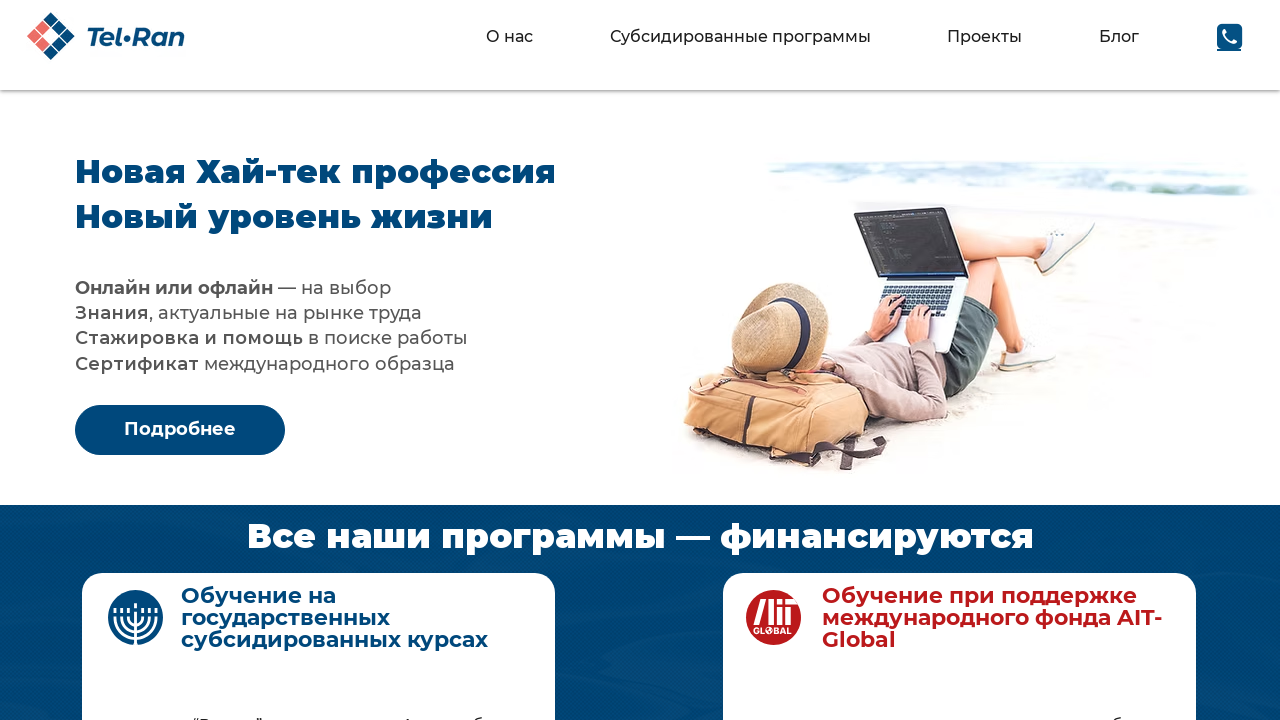